Navigates to the W3Schools website and verifies the page loads by checking the title and URL are accessible.

Starting URL: https://www.w3schools.com/

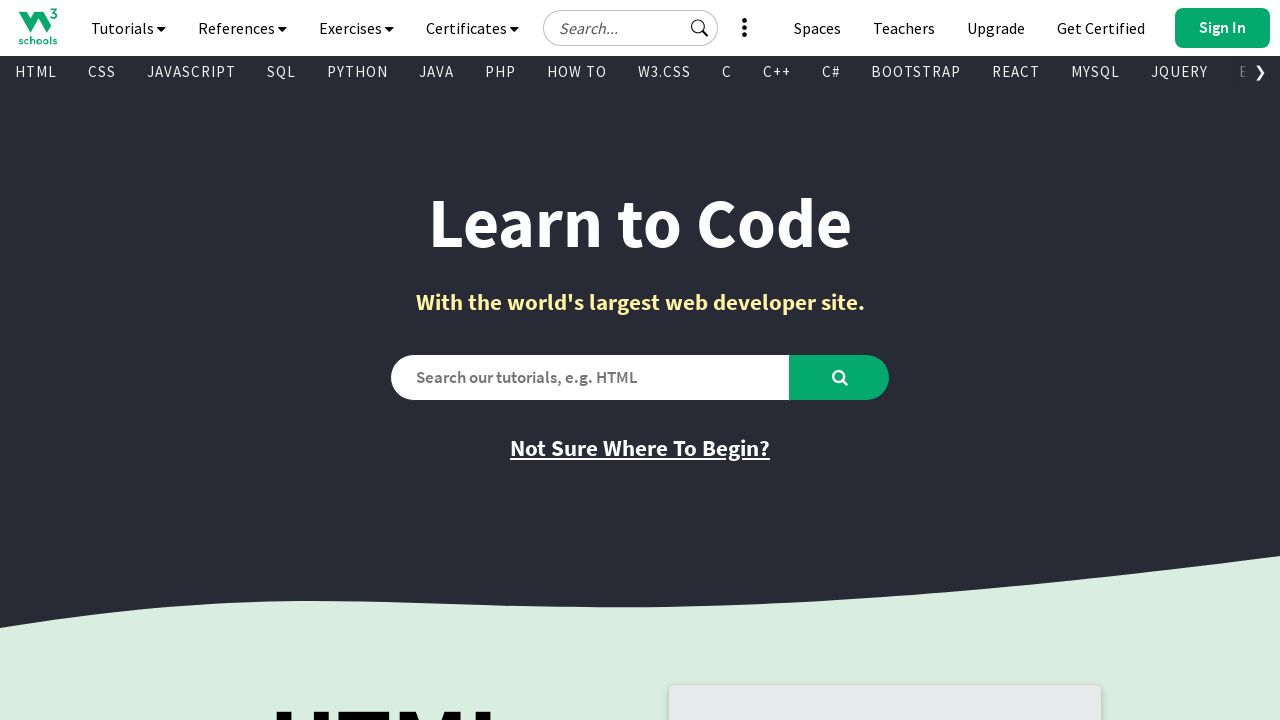

Navigated to W3Schools website
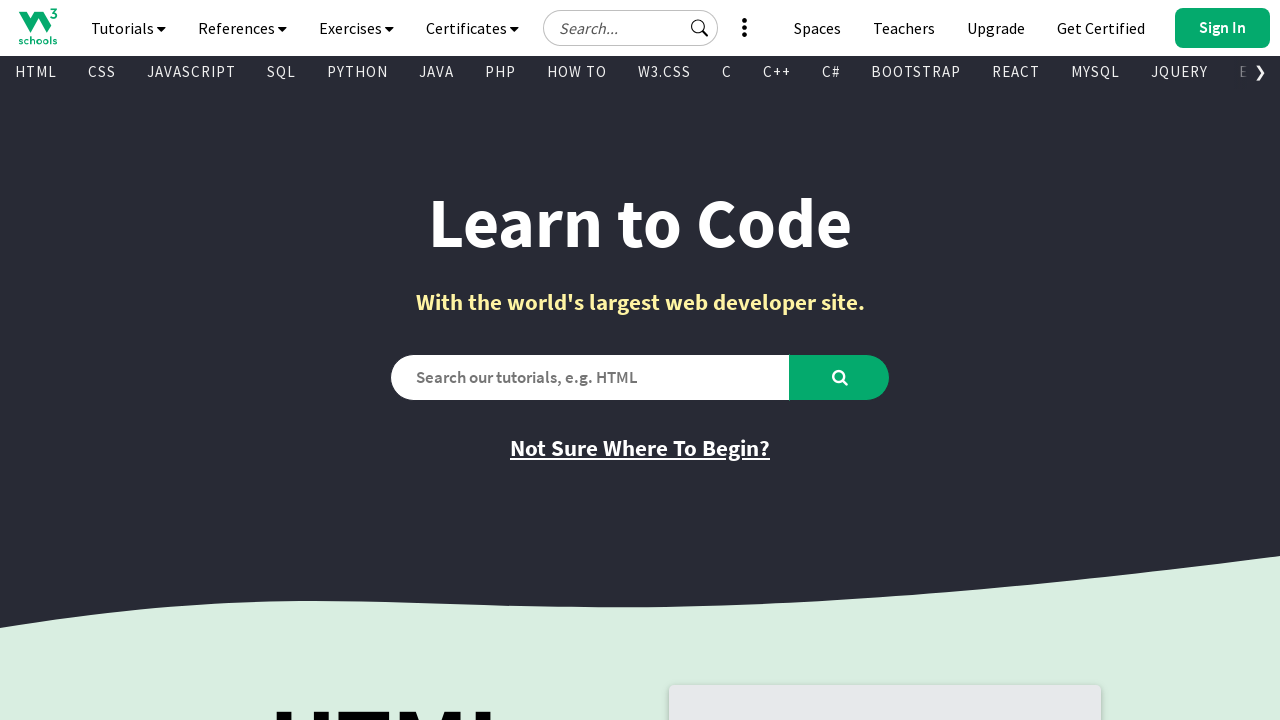

Retrieved page title: W3Schools Online Web Tutorials
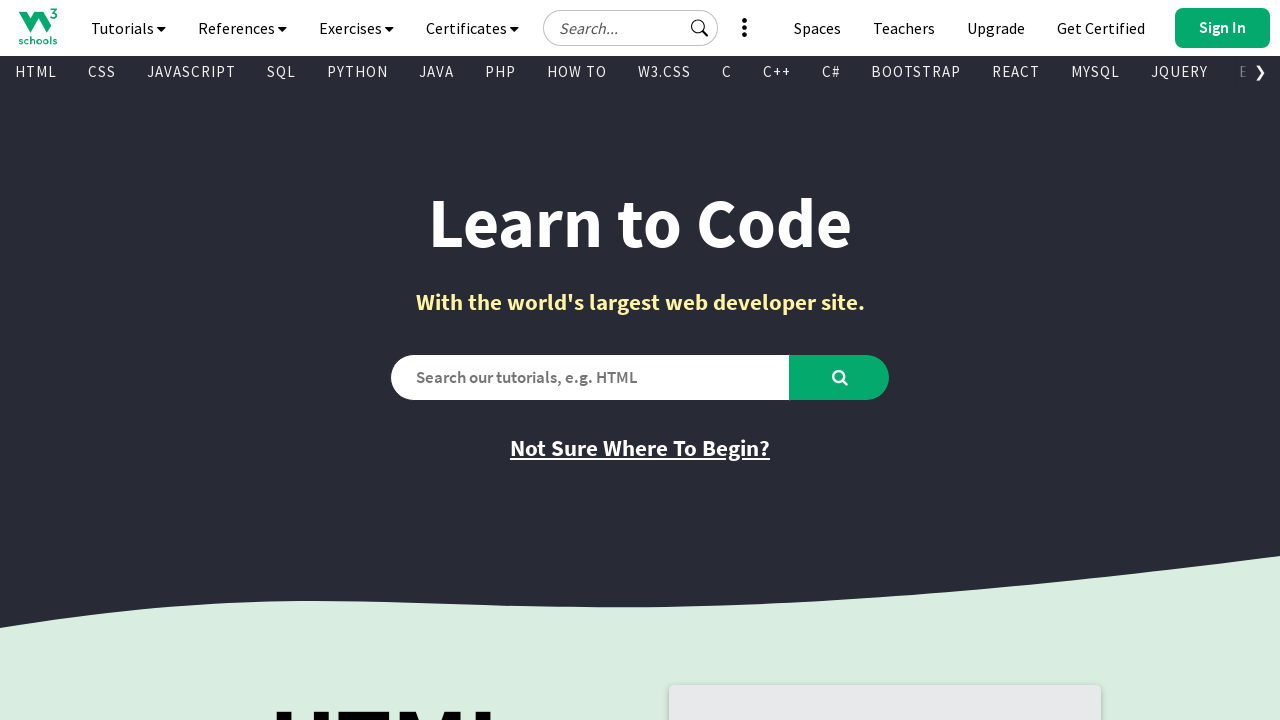

Retrieved current URL: https://www.w3schools.com/
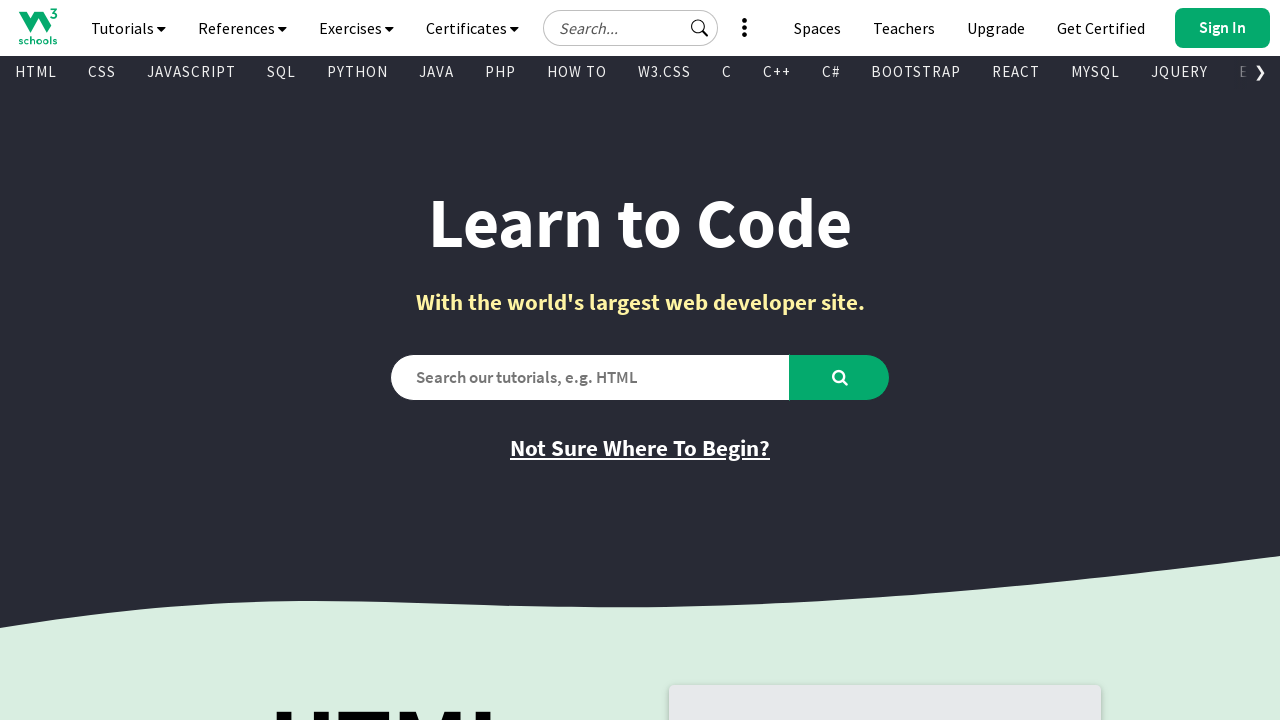

Waited for page DOM content to load
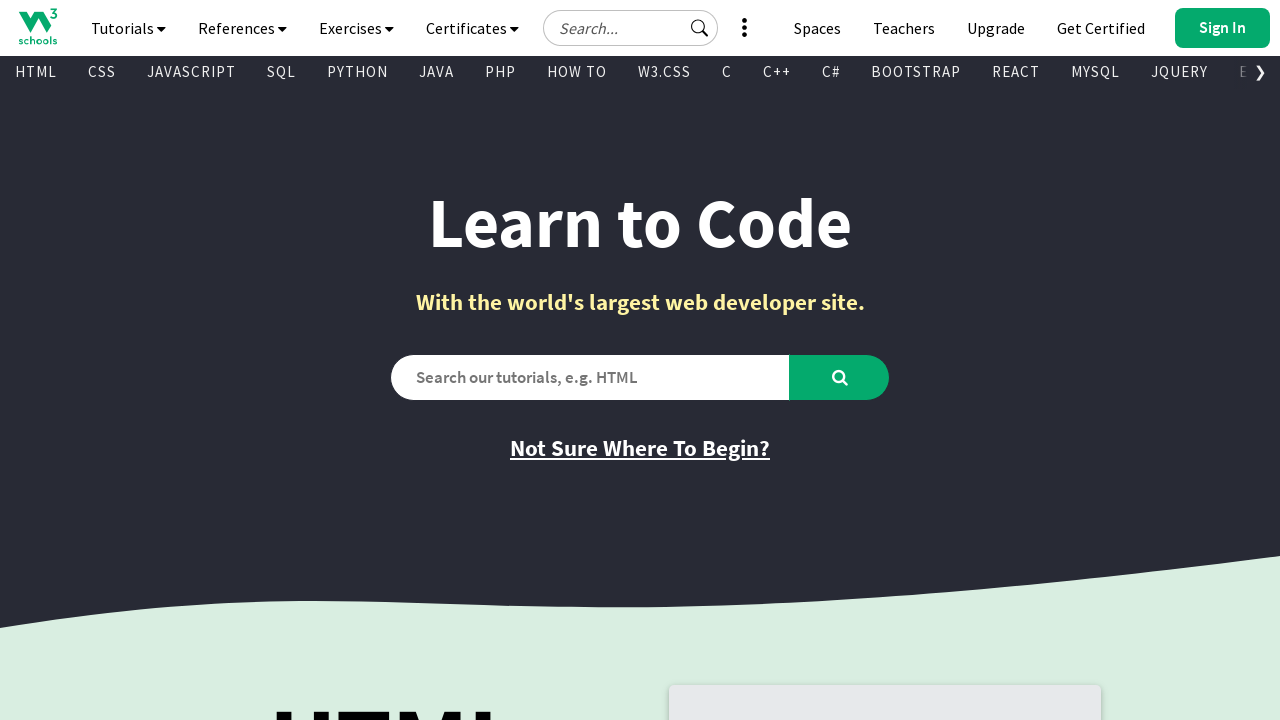

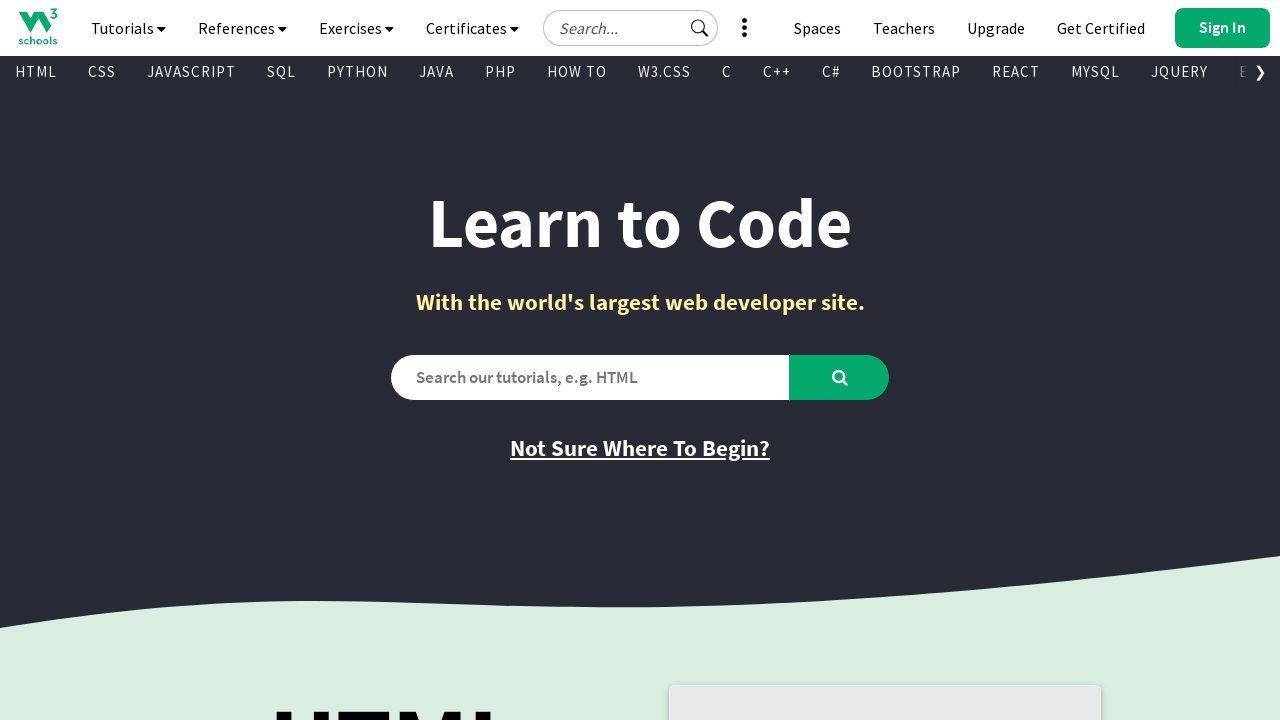